Tests clicking a checkbox element on the OpenCart registration page

Starting URL: https://naveenautomationlabs.com/opencart/index.php?route=account/register

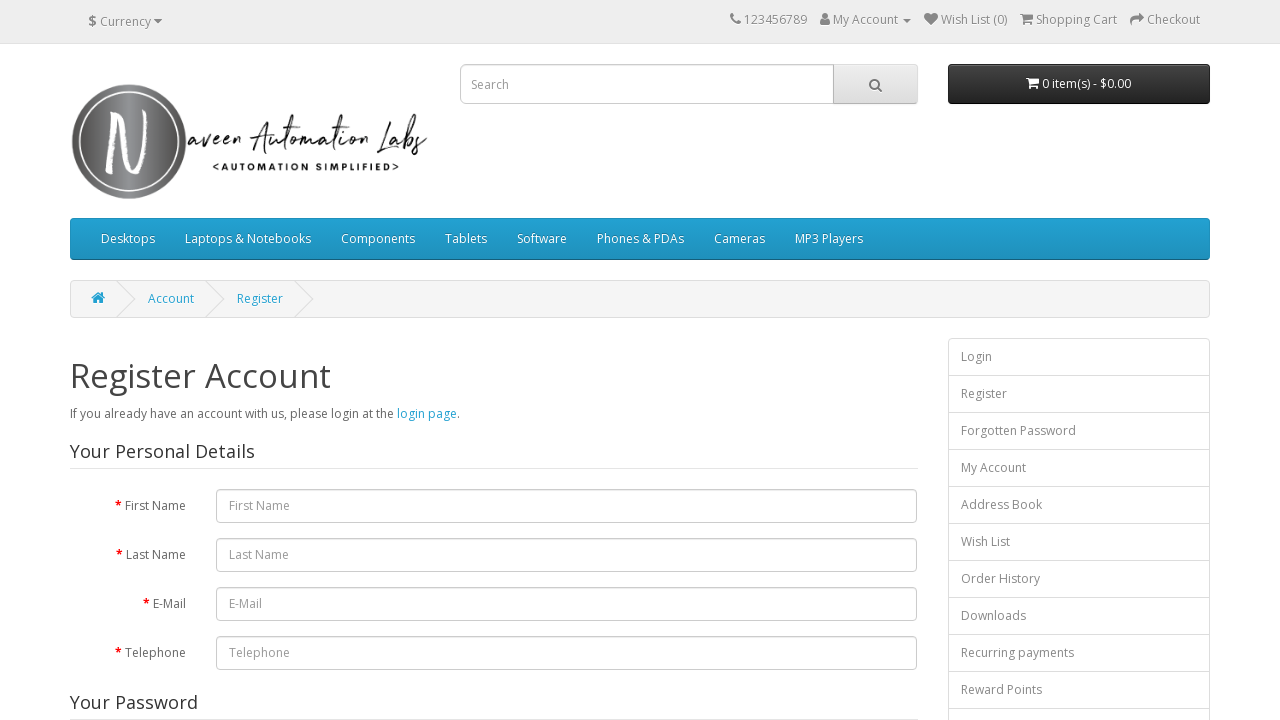

Navigated to OpenCart registration page
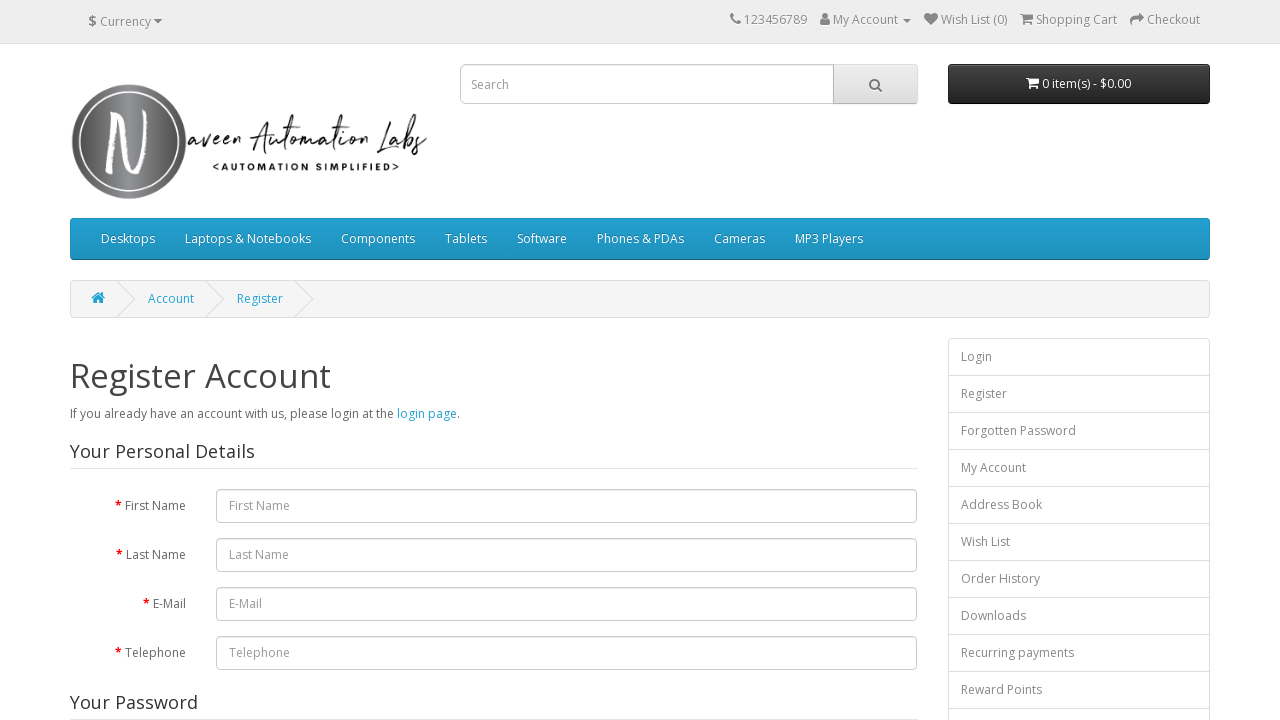

Clicked checkbox element on registration form at (825, 424) on input[type='checkbox']
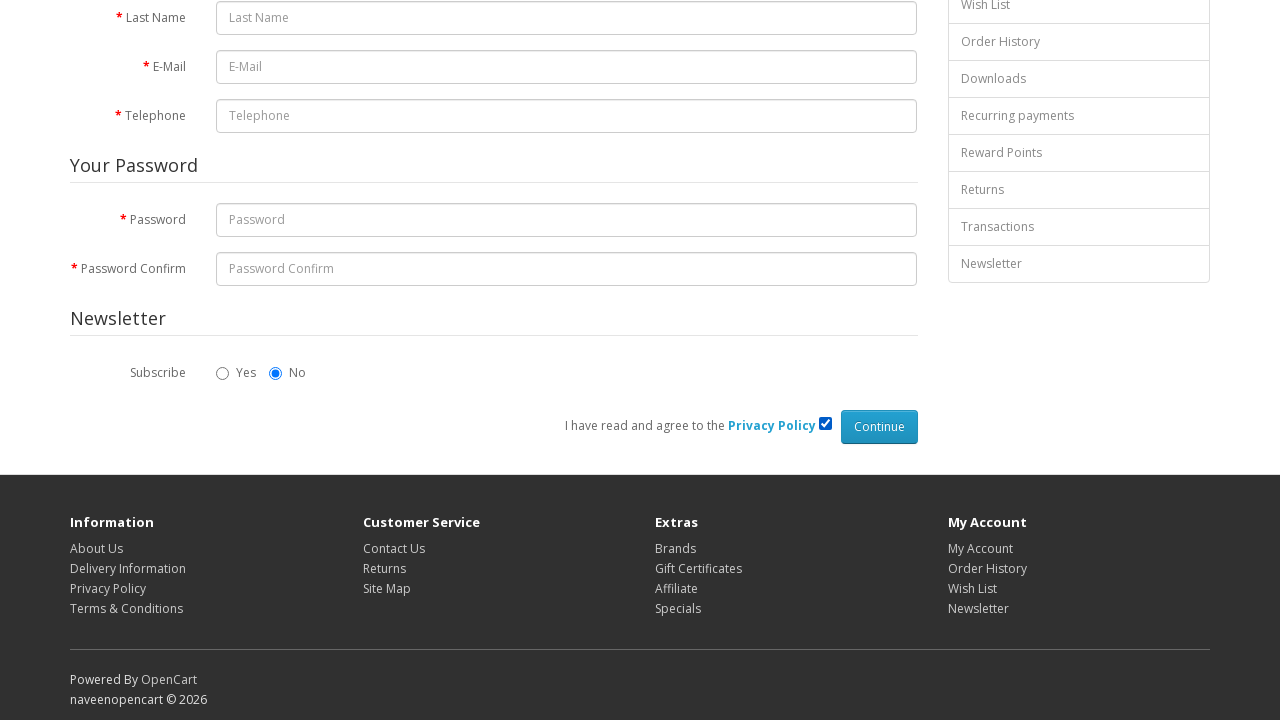

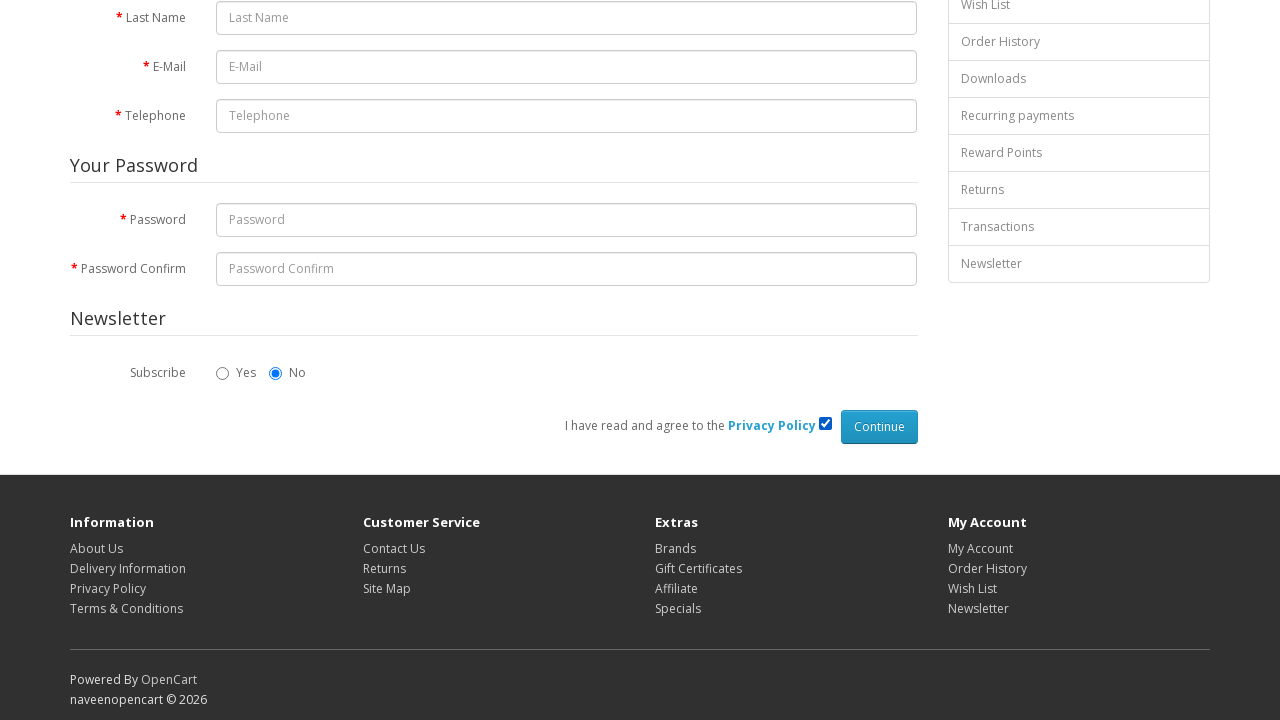